Tests multi-select functionality by selecting multiple options (Japan, India, Mexico) from a listbox dropdown element.

Starting URL: http://only-testing-blog.blogspot.in/2013/09/testing.html

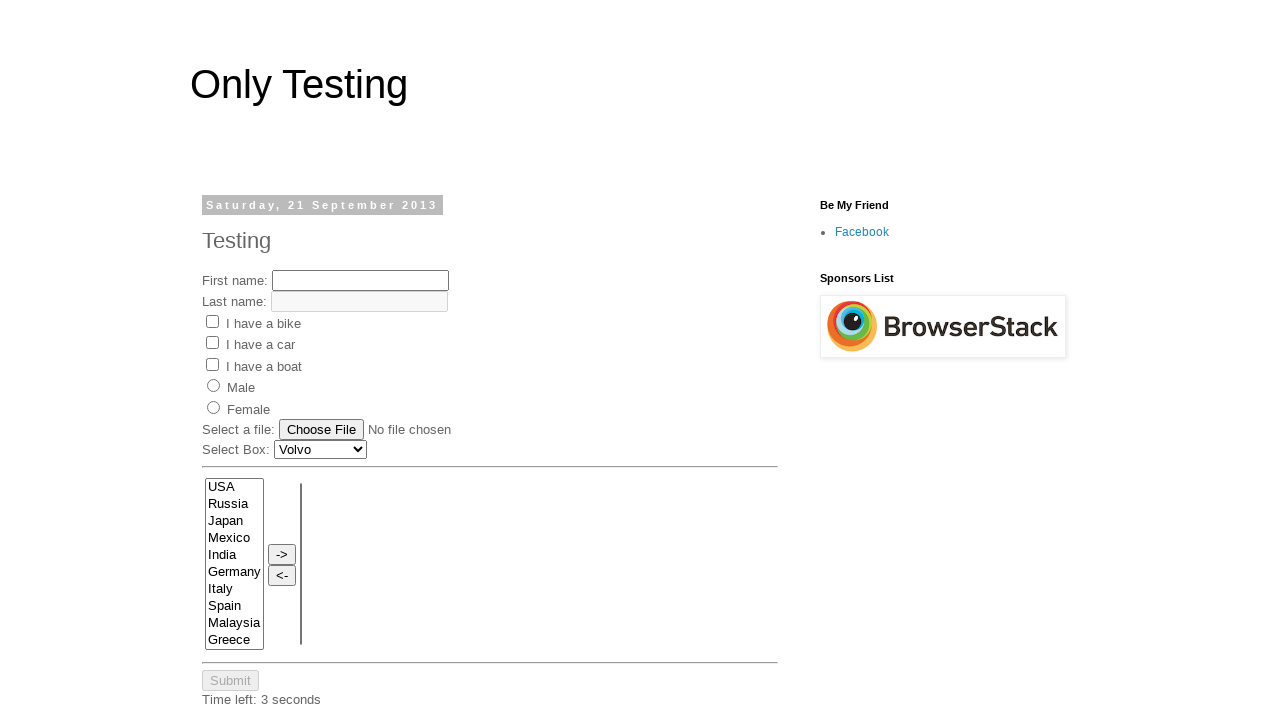

Selected 'Japan' from the multi-select listbox on select[name='FromLB']
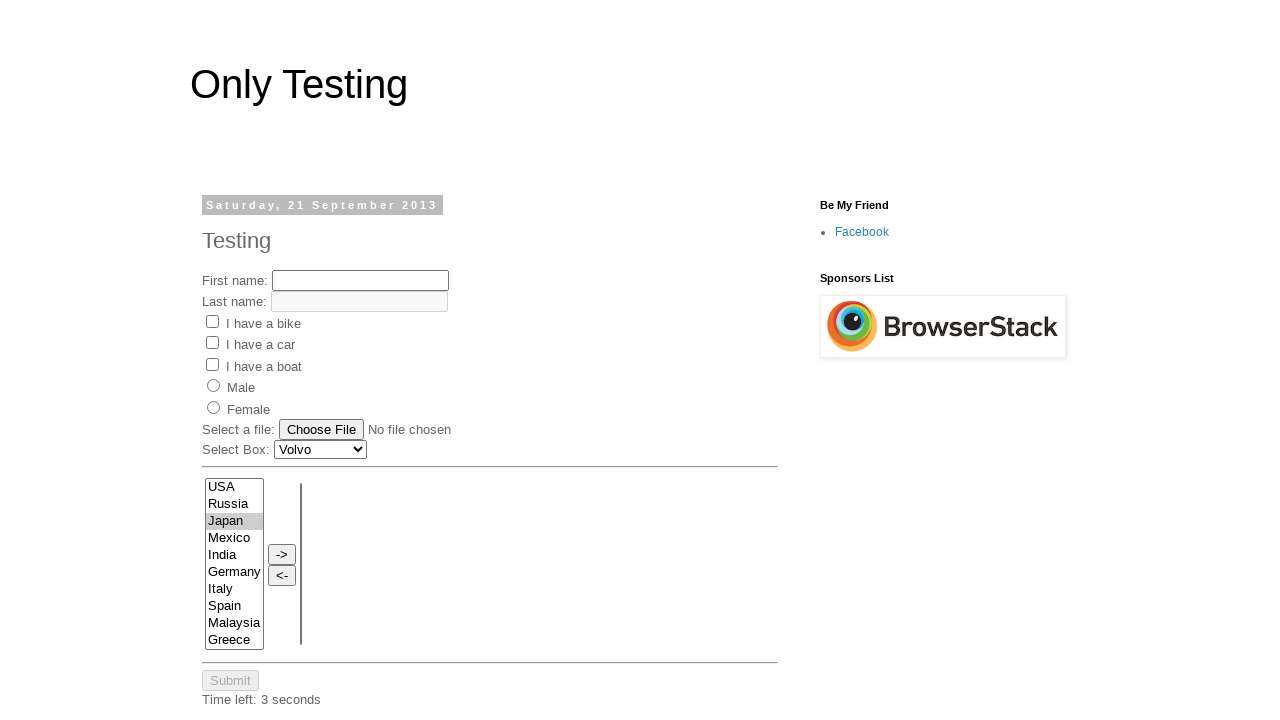

Added 'India' to the selection, now have Japan and India selected on select[name='FromLB']
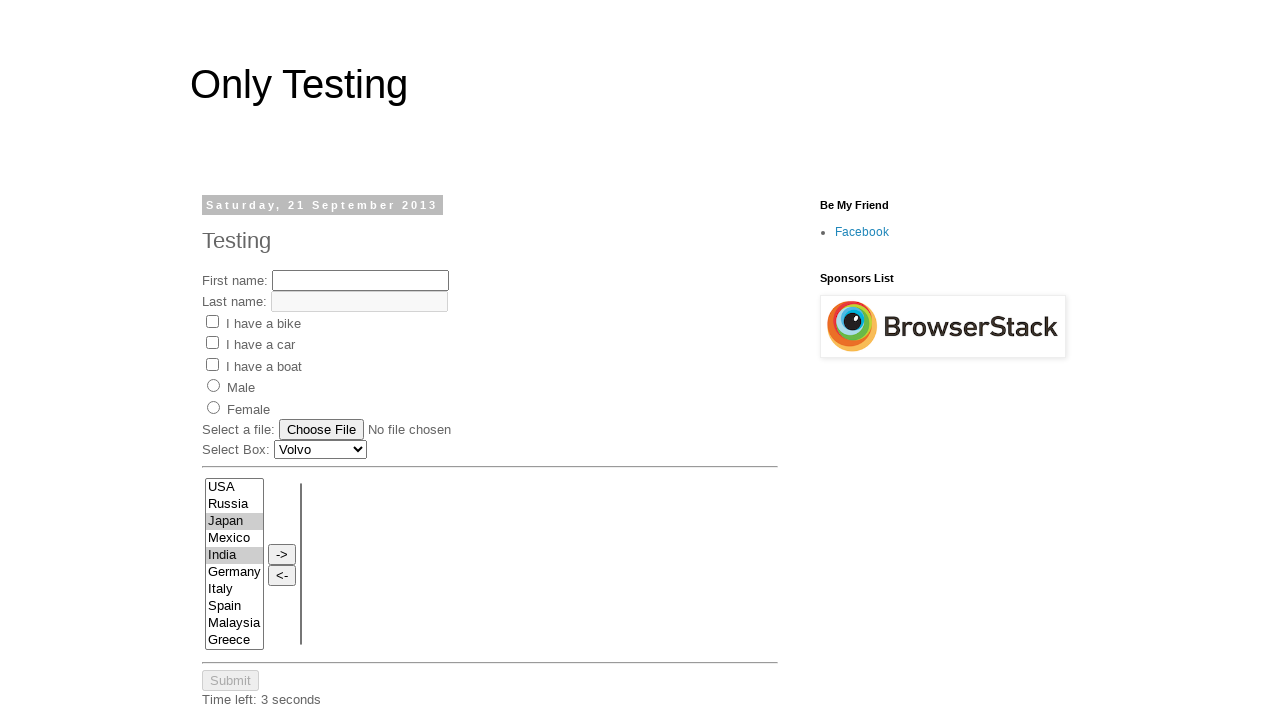

Added 'Mexico' to the selection, now have Japan, India, and Mexico selected on select[name='FromLB']
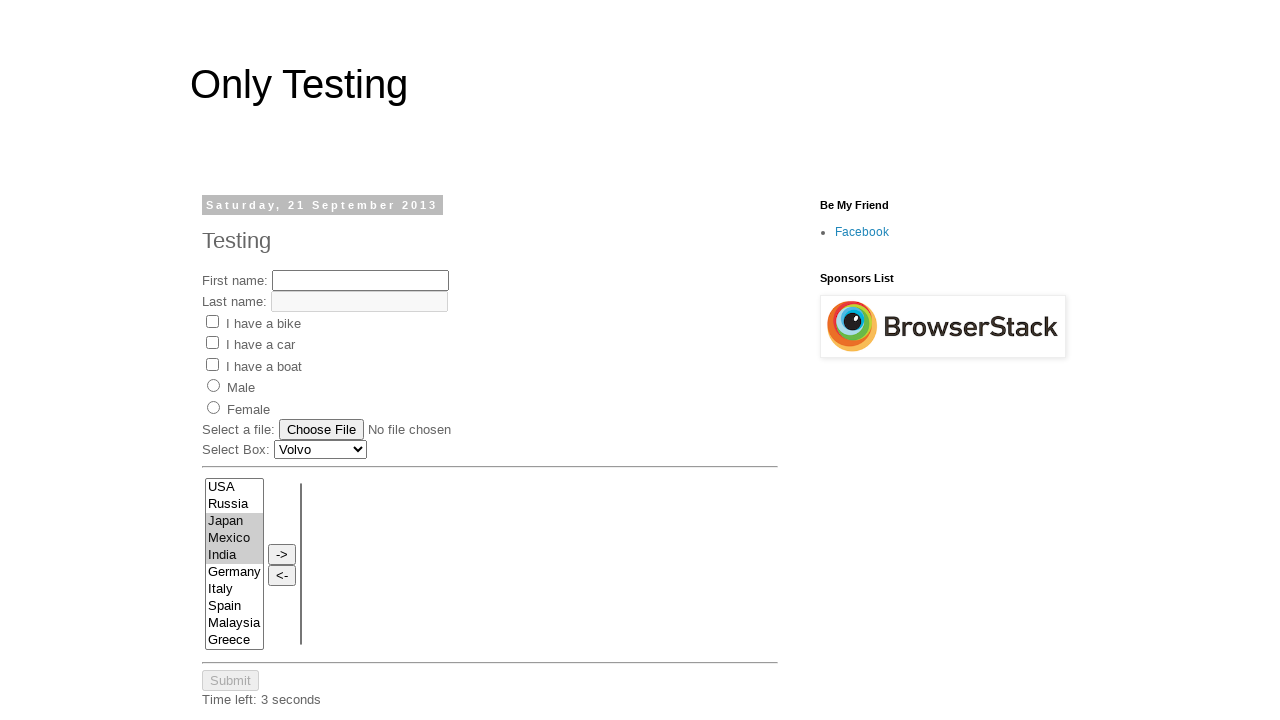

Page stabilized after multi-select operations
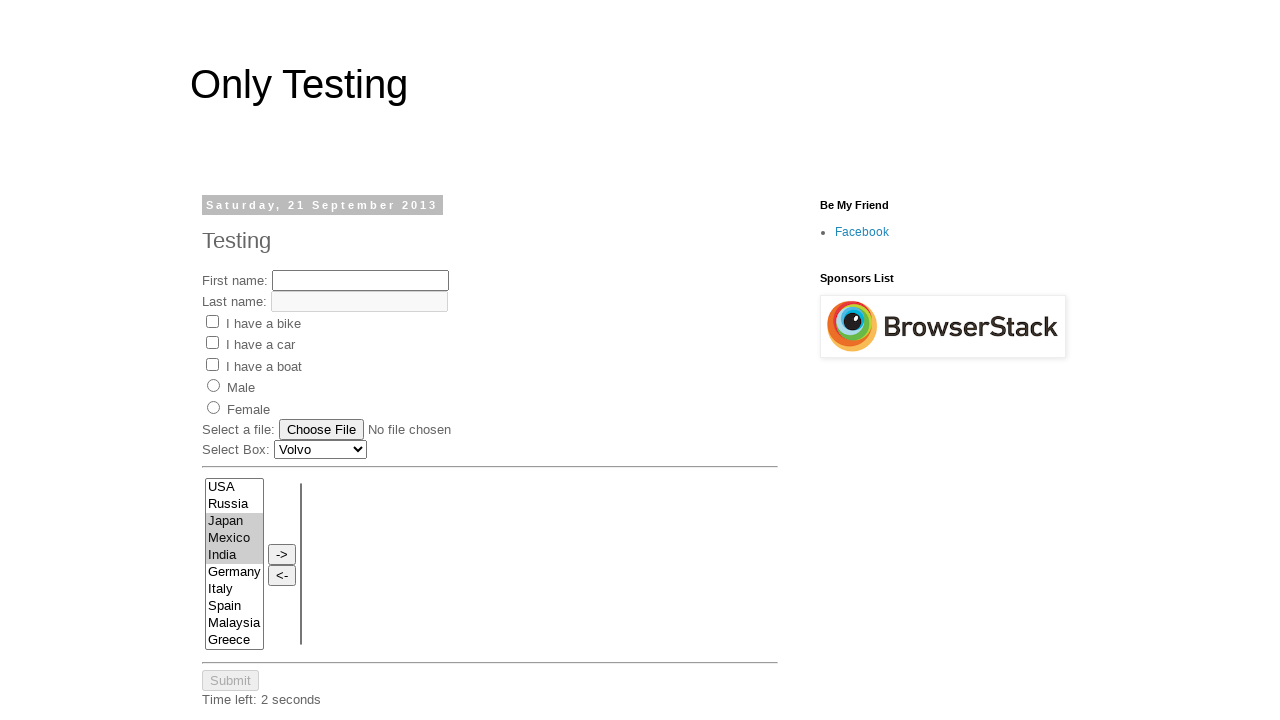

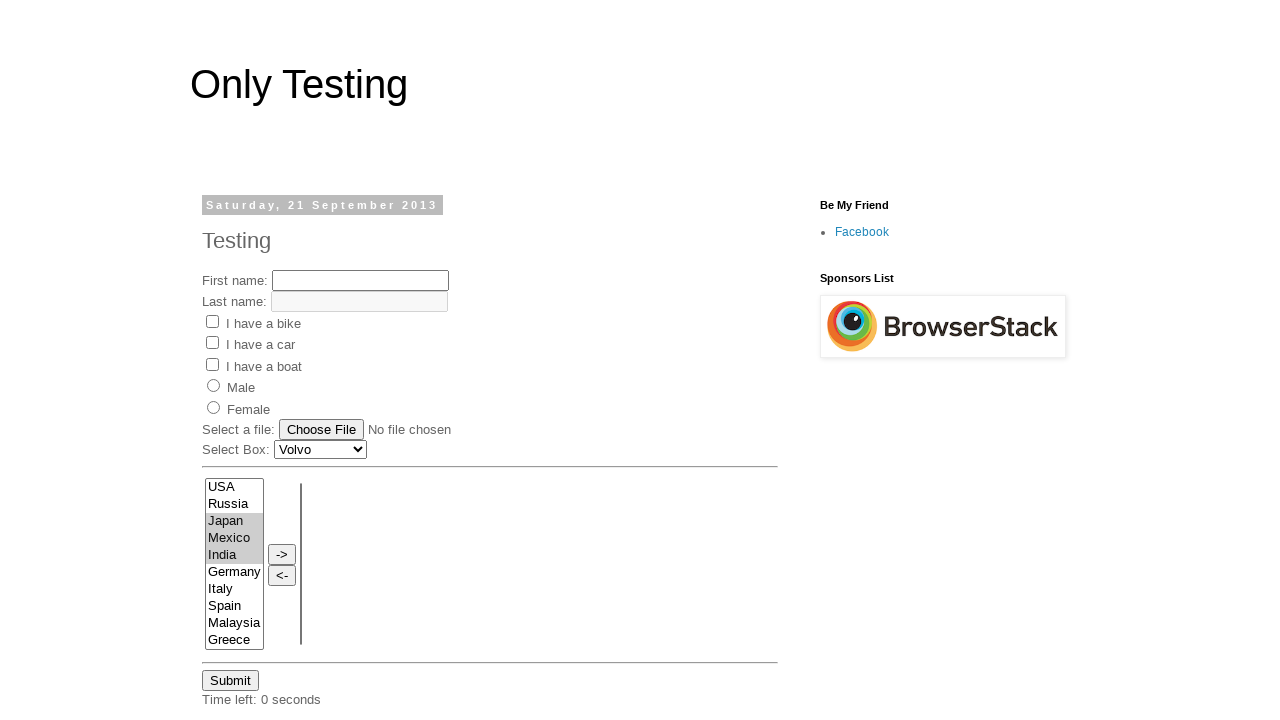